Tests right-click context menu functionality by performing a right-click action on a button, selecting 'Copy' from the context menu, and handling the resulting alert

Starting URL: https://swisnl.github.io/jQuery-contextMenu/demo.html

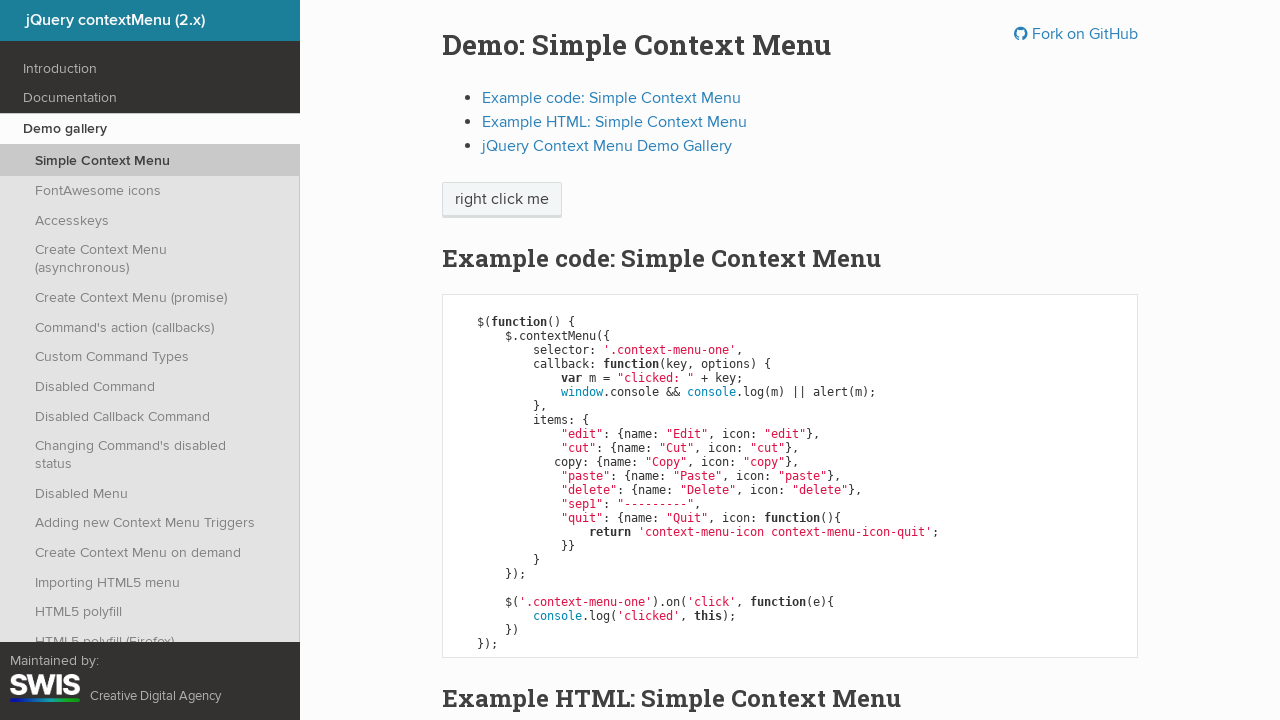

Located the context menu button element
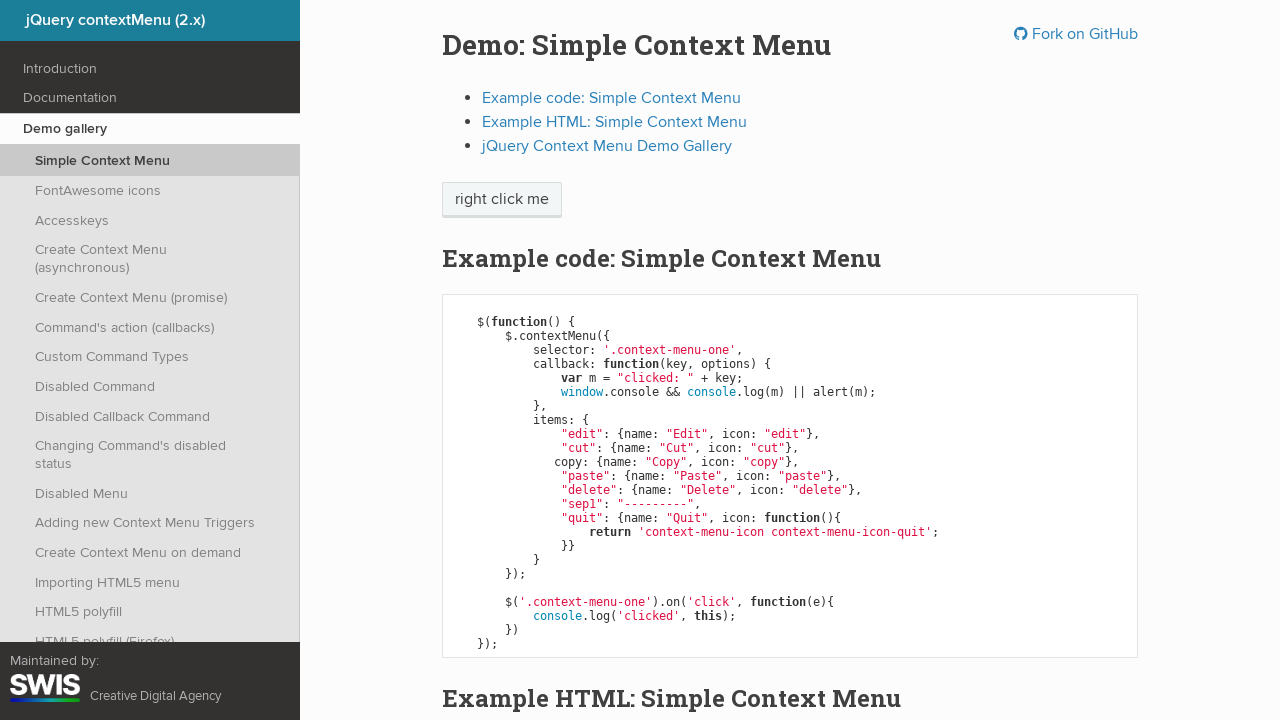

Performed right-click action on the button at (502, 200) on xpath=//span[@class='context-menu-one btn btn-neutral']
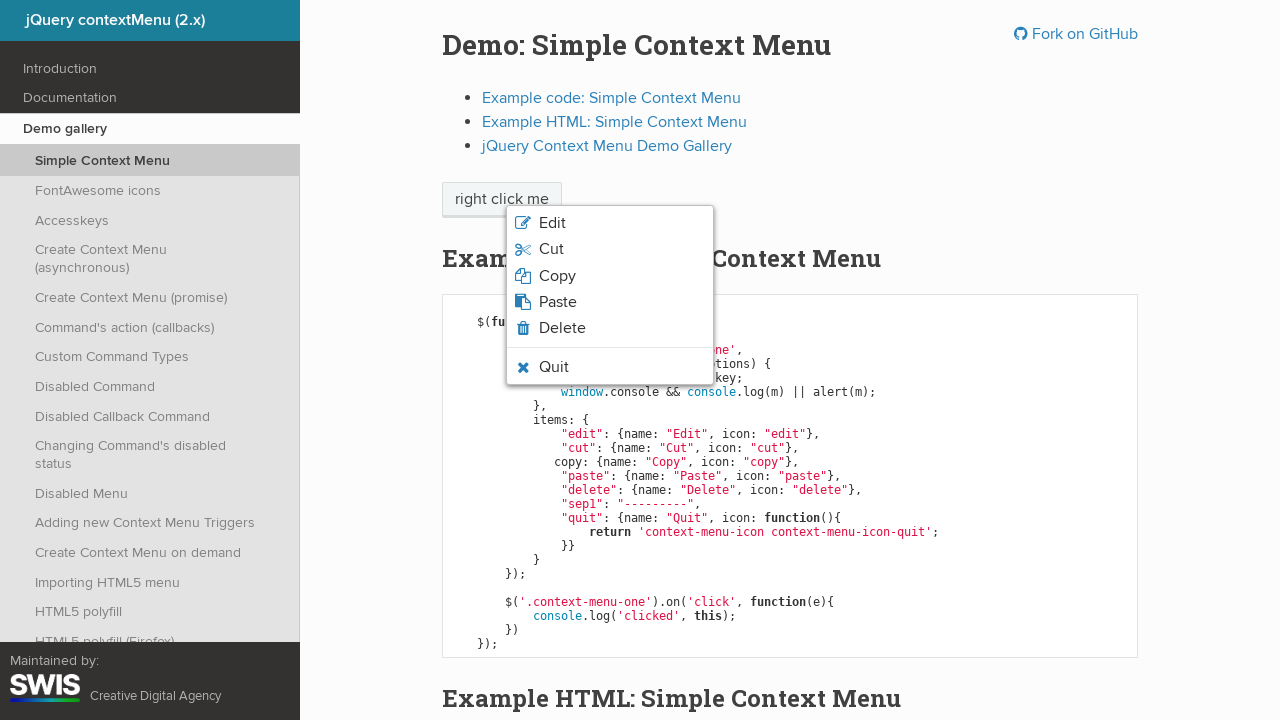

Clicked 'Copy' option from the context menu at (557, 276) on xpath=//span[normalize-space()='Copy']
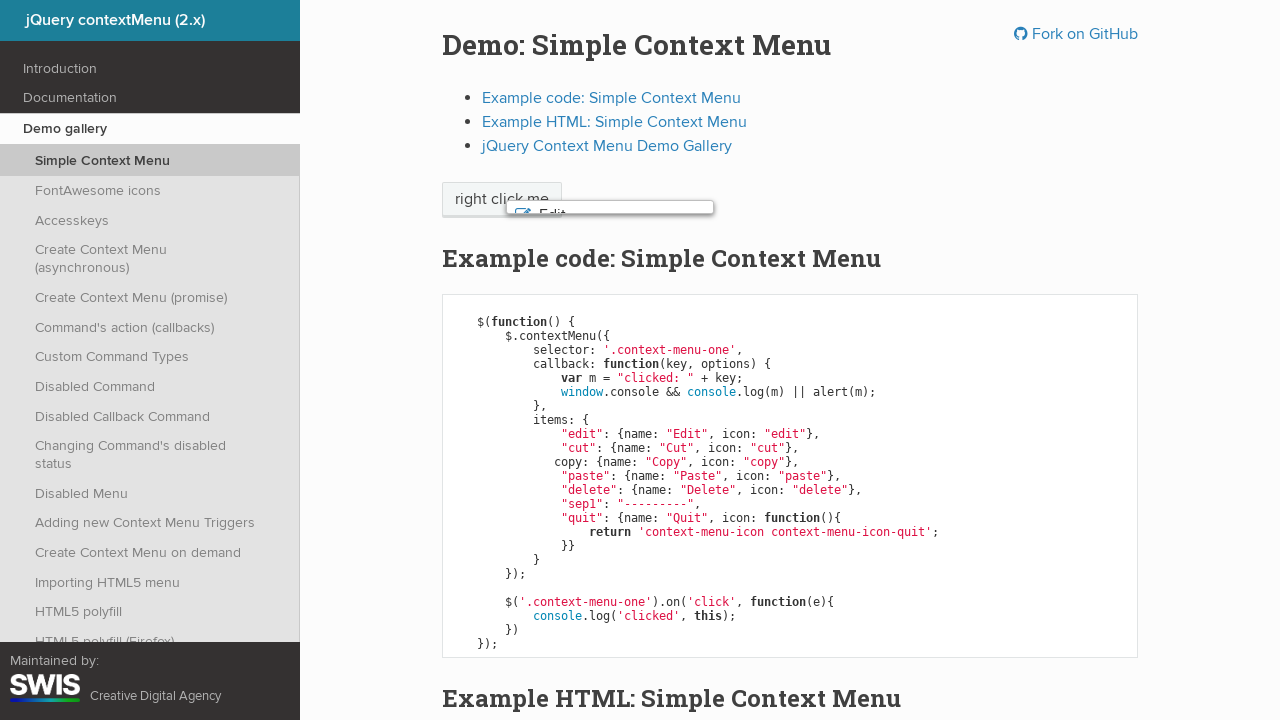

Set up alert dialog handler to accept dialogs
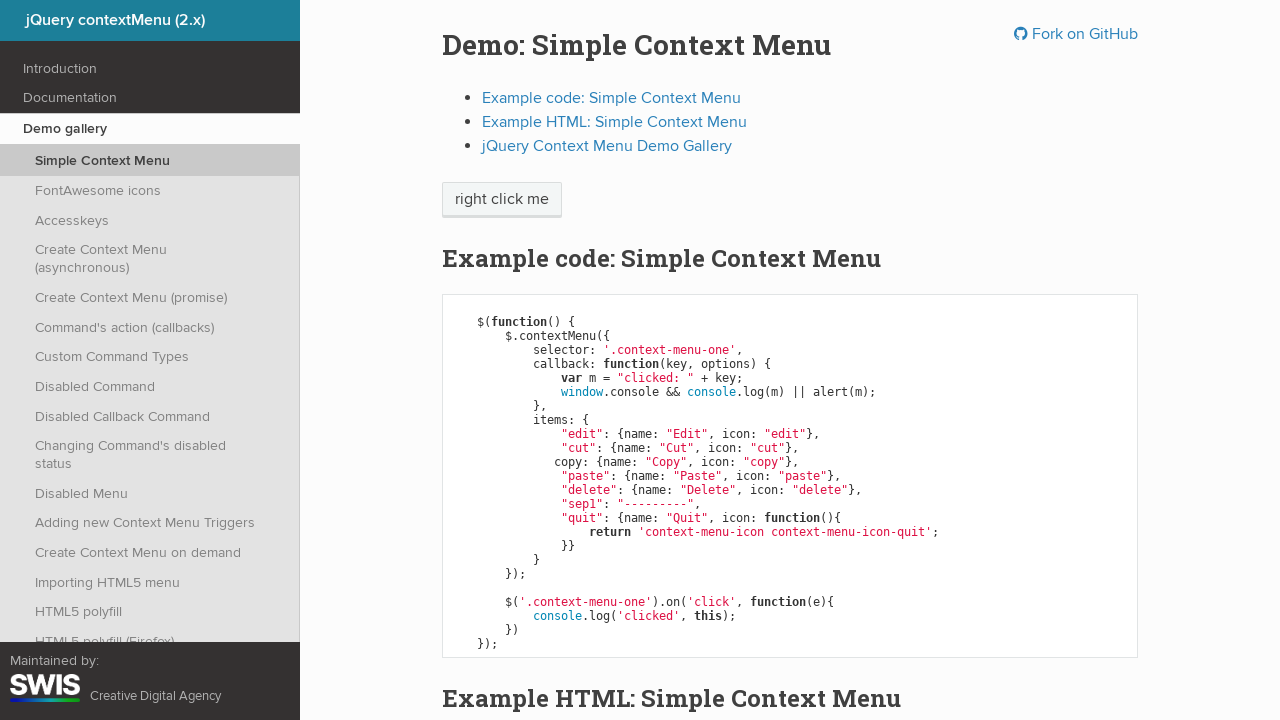

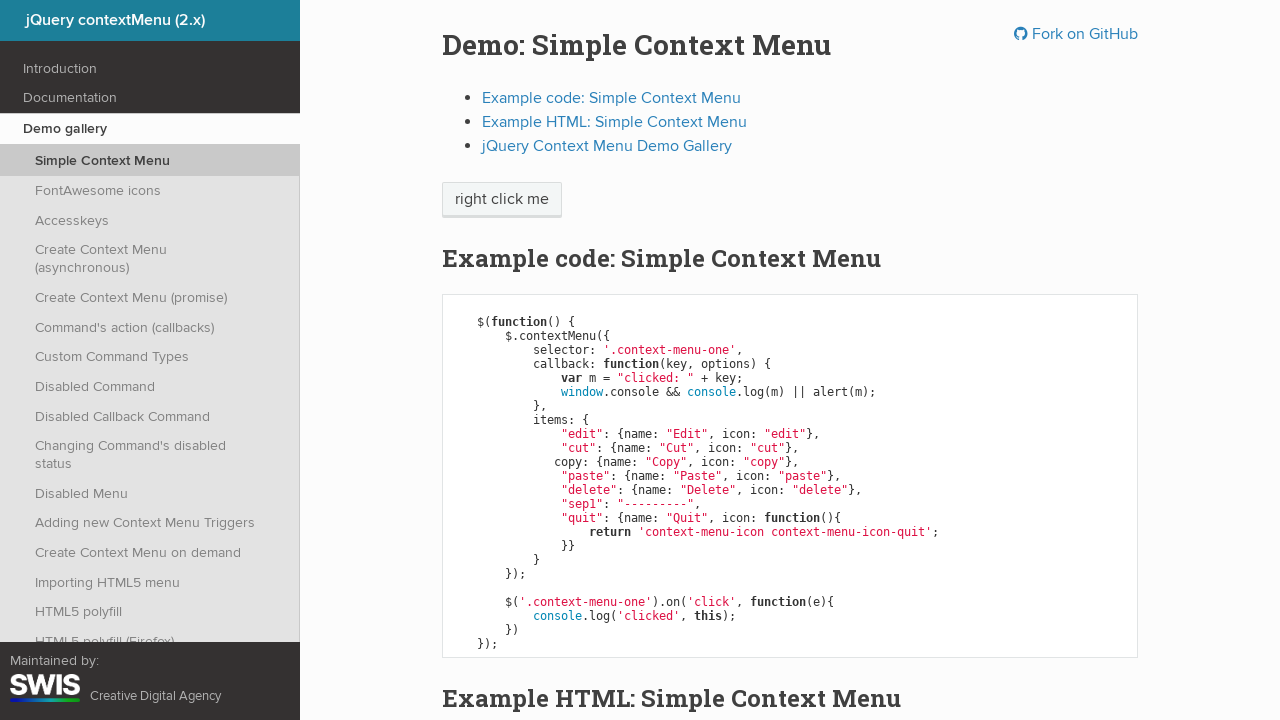